Tests file upload functionality by selecting a file and submitting the upload form on a file upload test page.

Starting URL: https://www.automationtesting.co.uk/fileupload.html

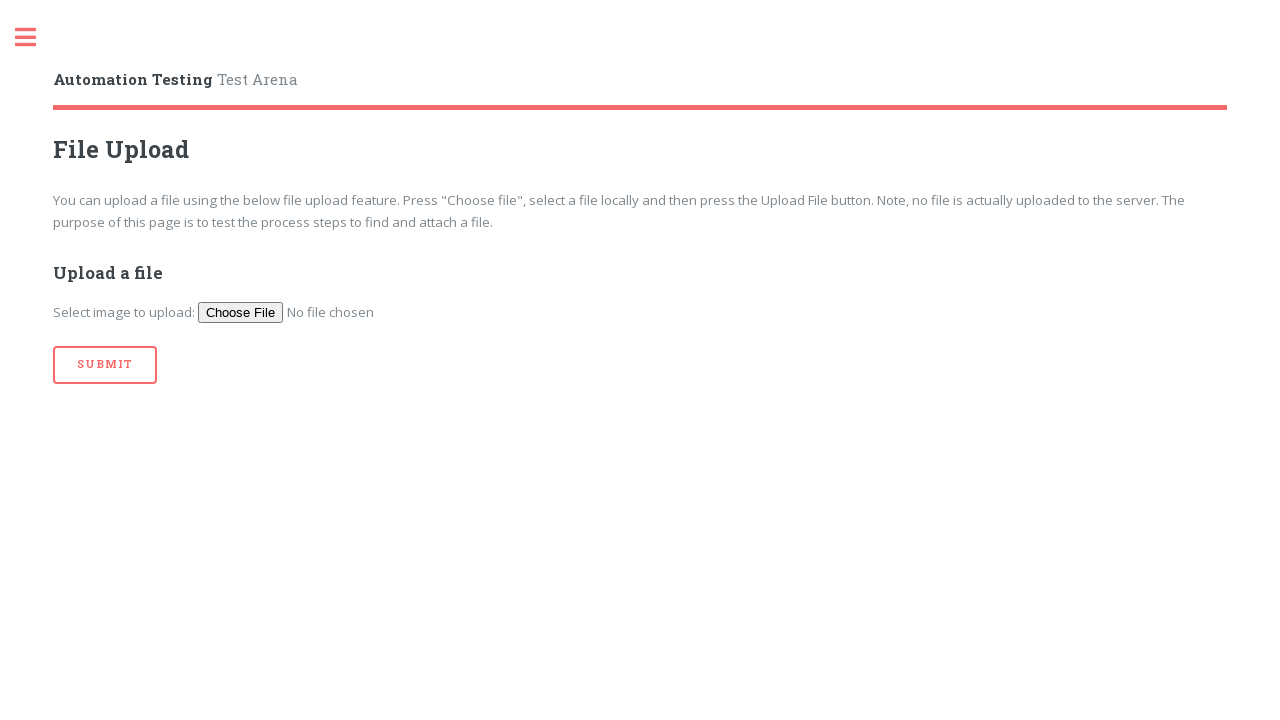

Created temporary test file for upload
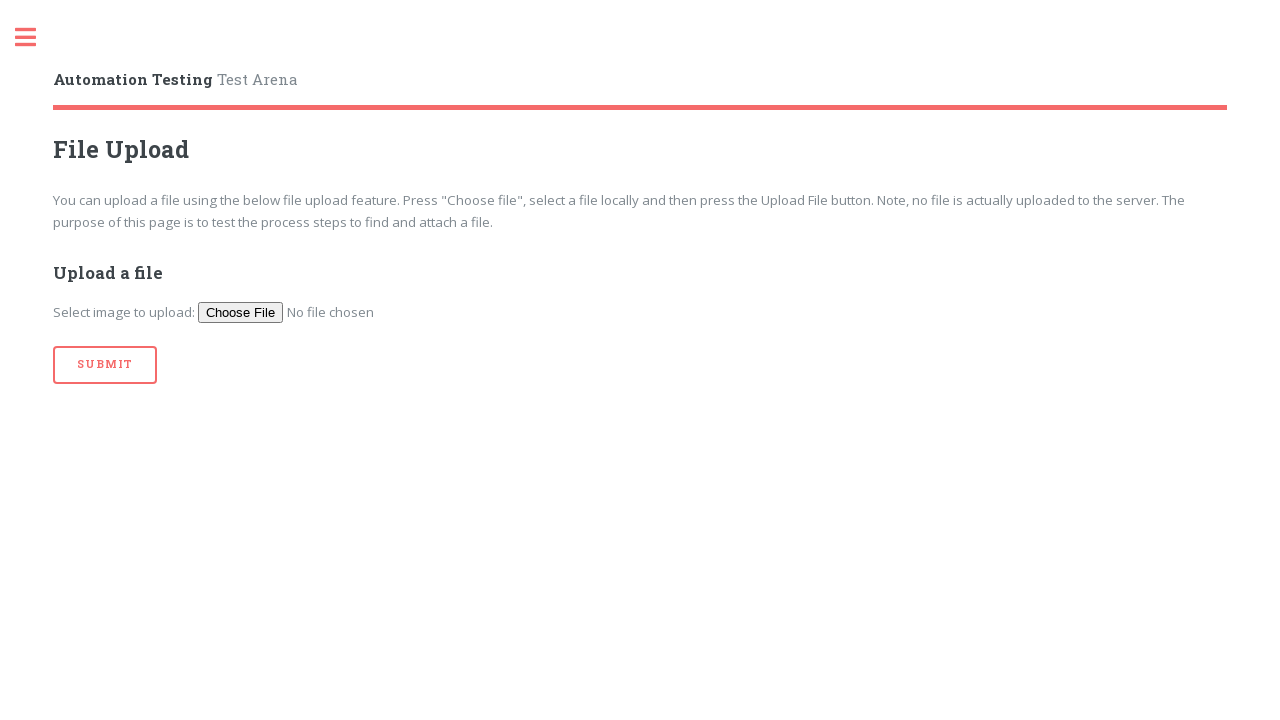

Selected file for upload using file input element
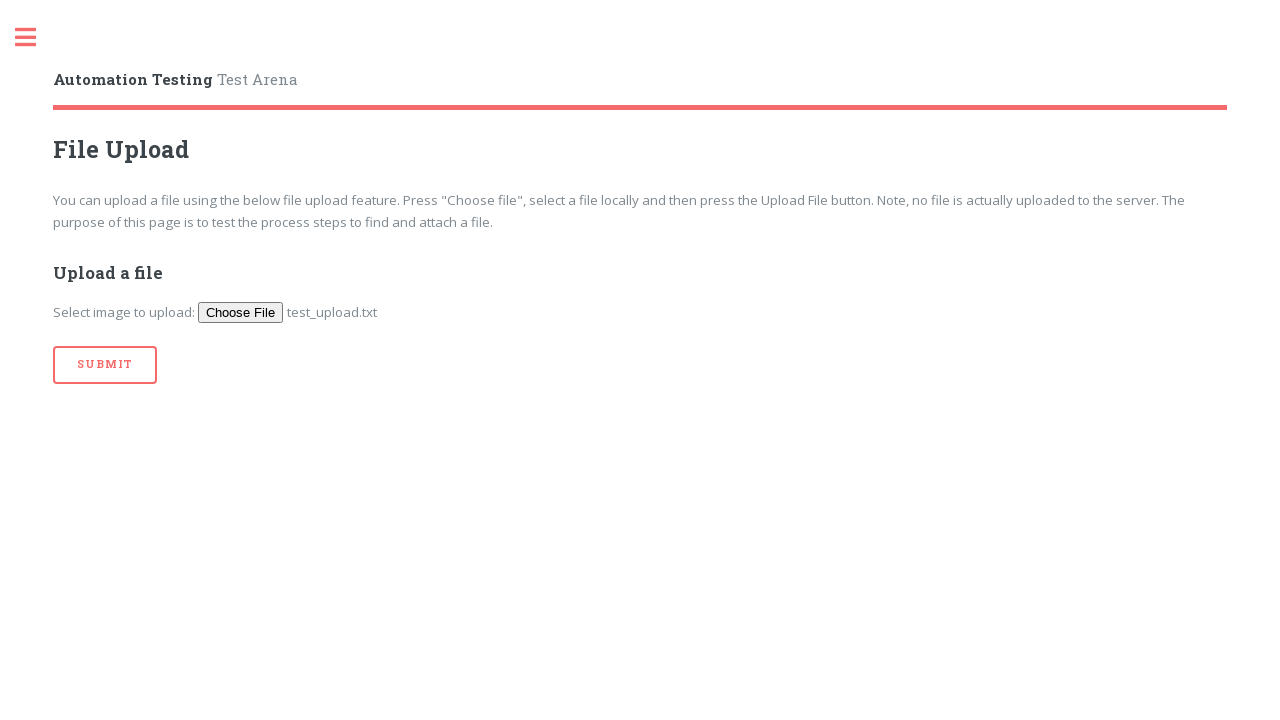

Clicked submit button to upload file at (105, 365) on internal:role=button[name="Submit"i]
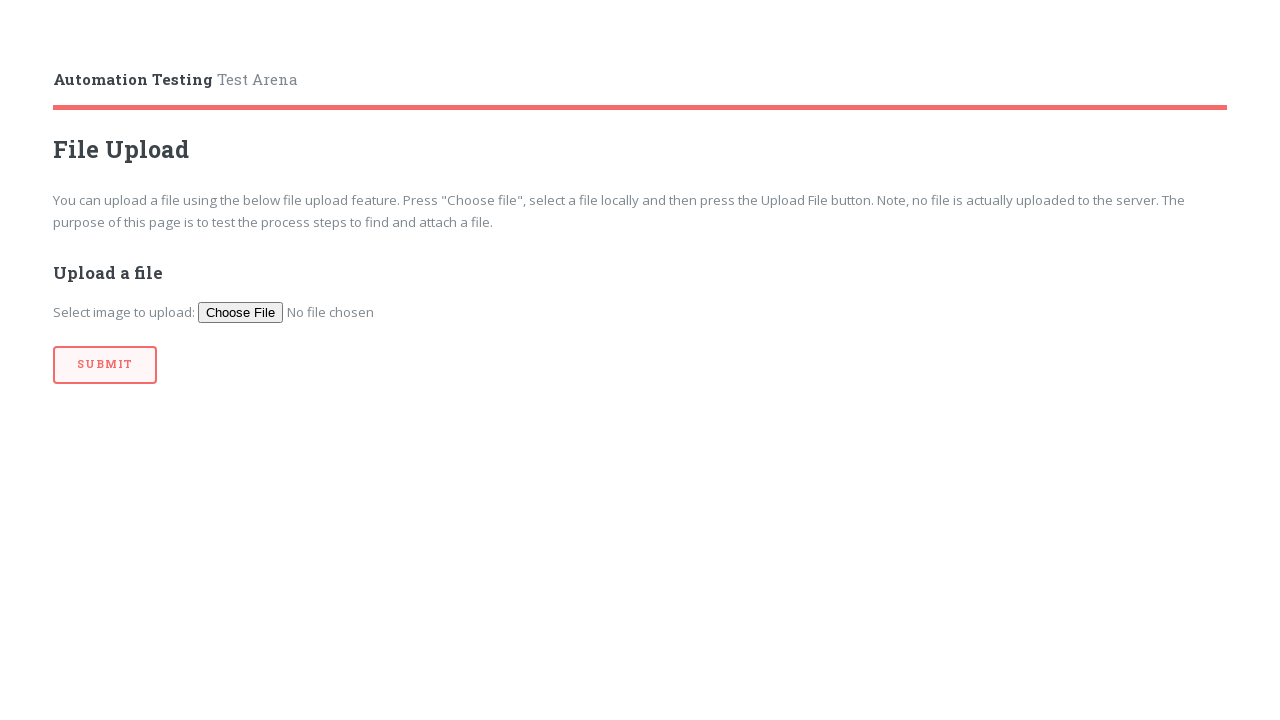

File upload completed and page finished loading
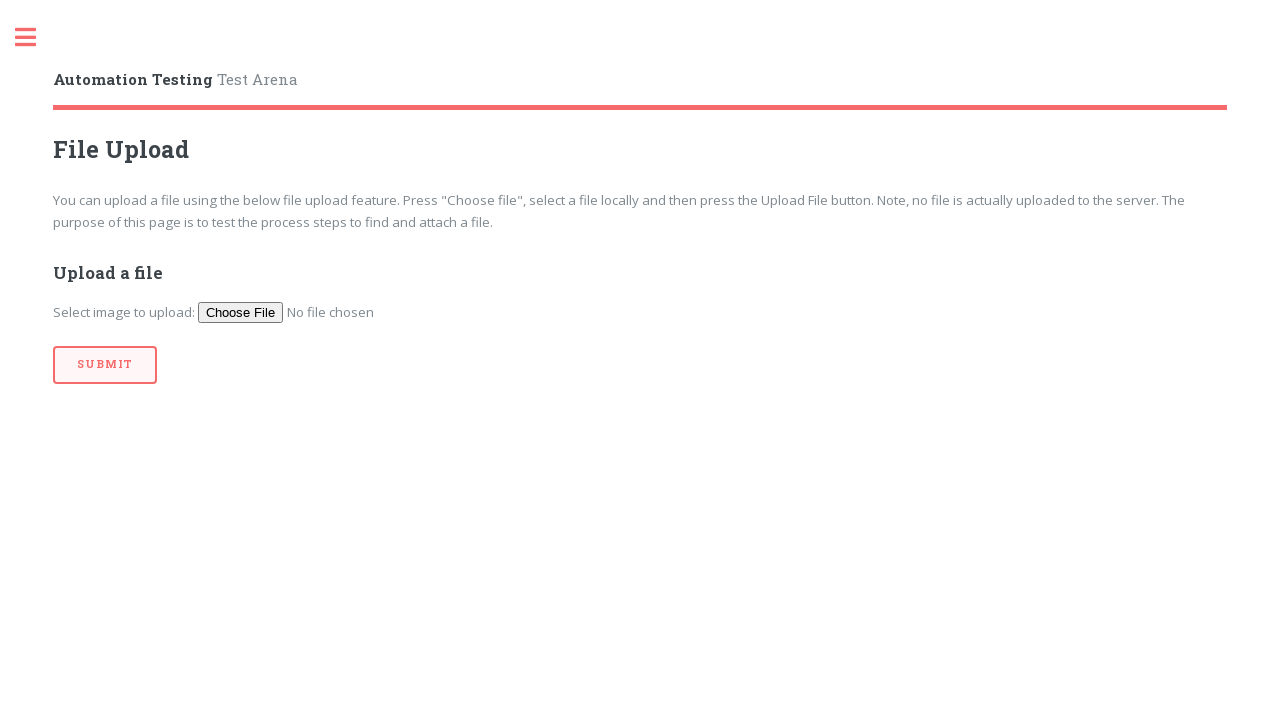

Removed temporary test file
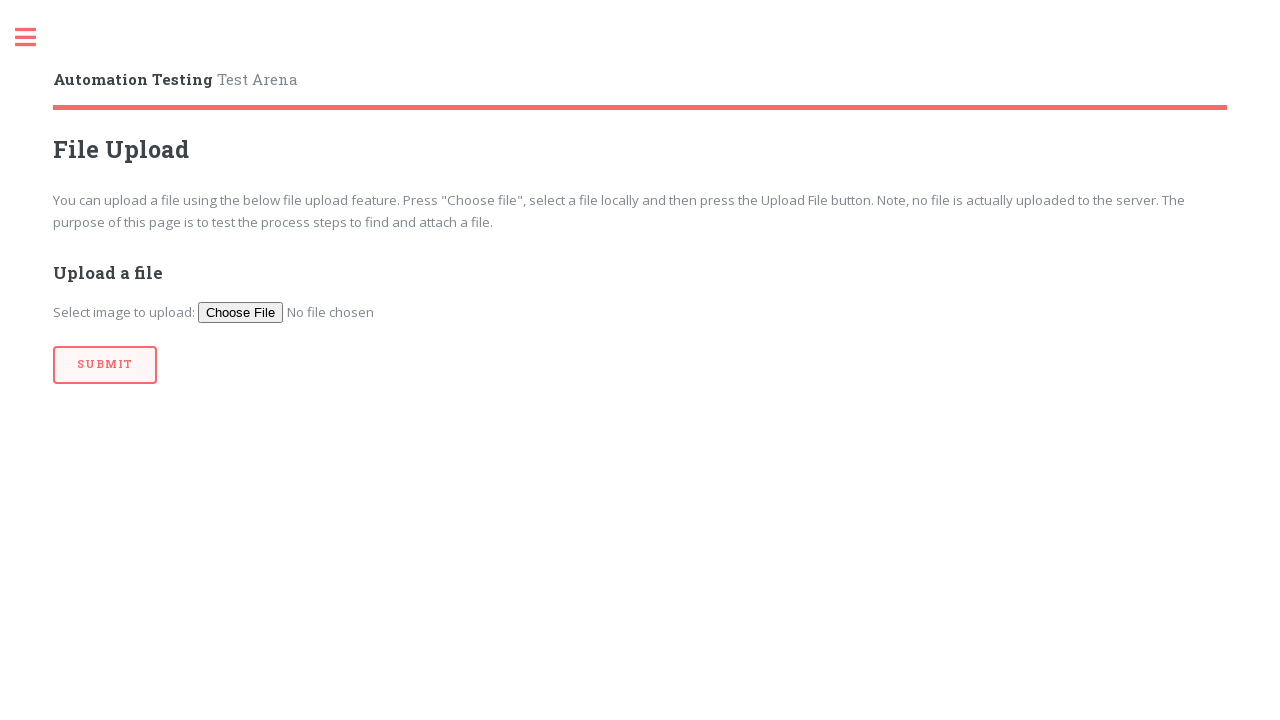

Removed temporary directory
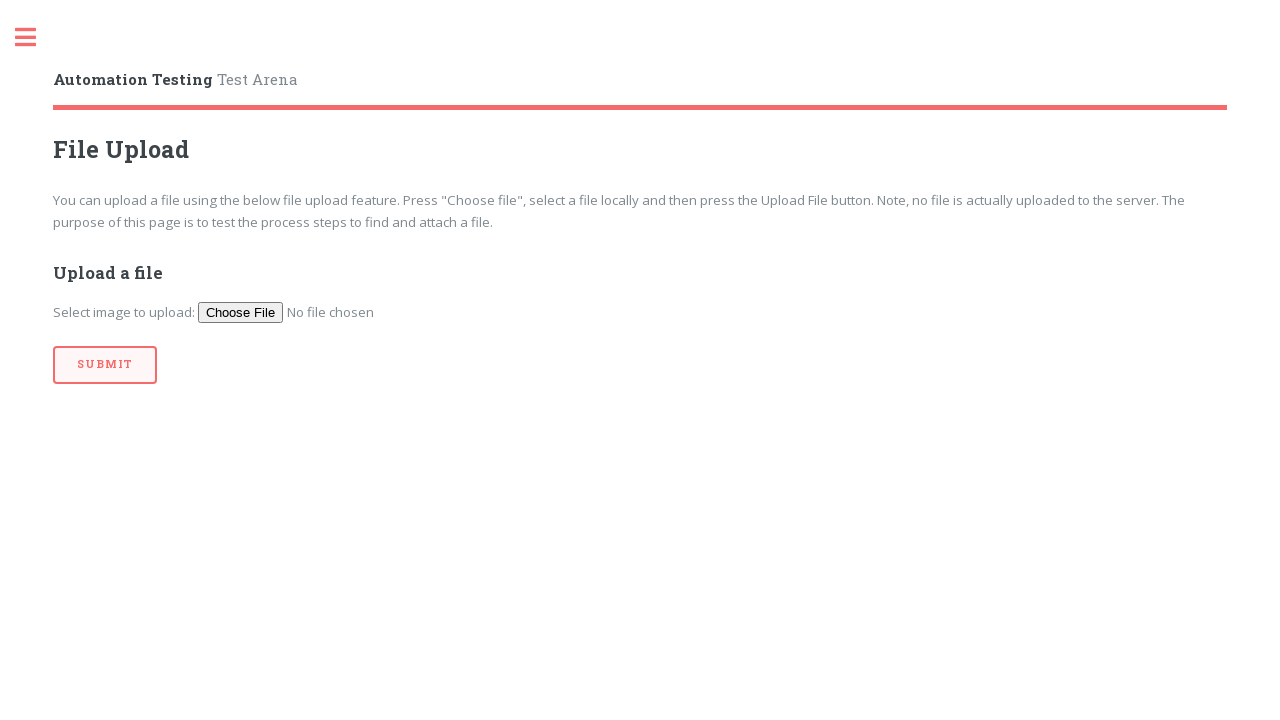

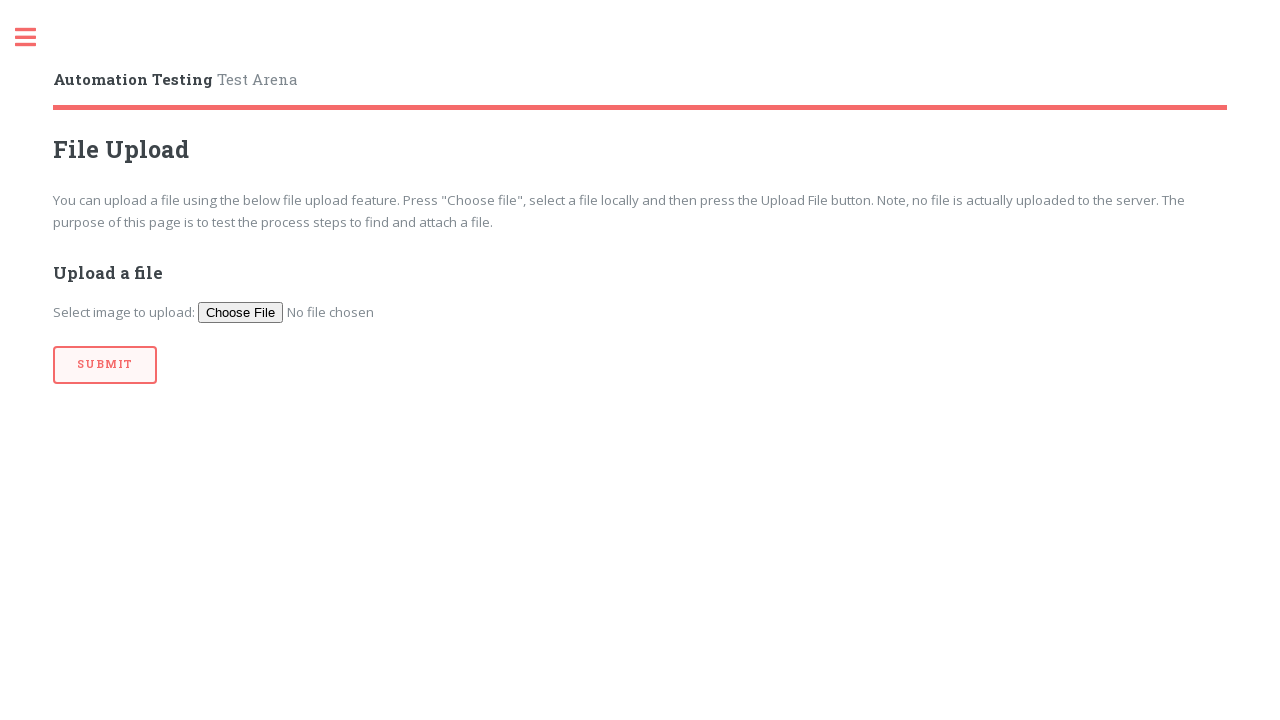